Tests double-click functionality on a button element on the Omayo blog test page

Starting URL: http://www.omayo.blogspot.com/

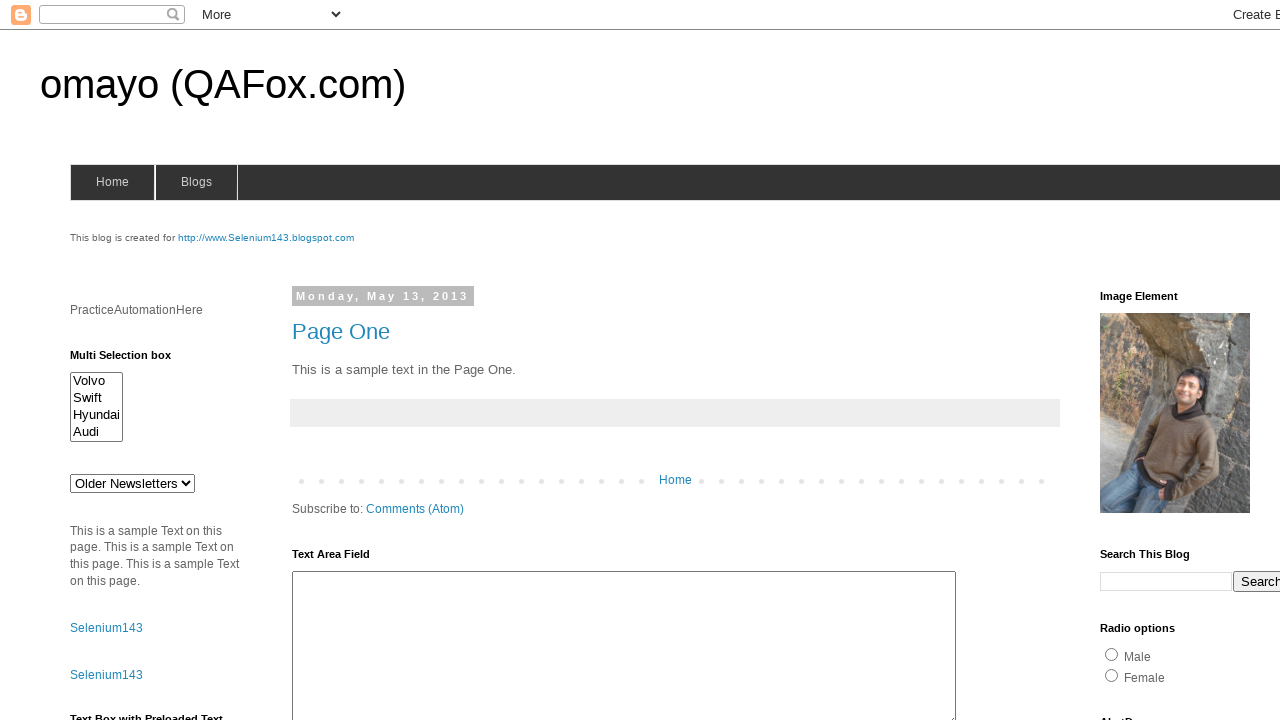

Navigated to Omayo blog test page
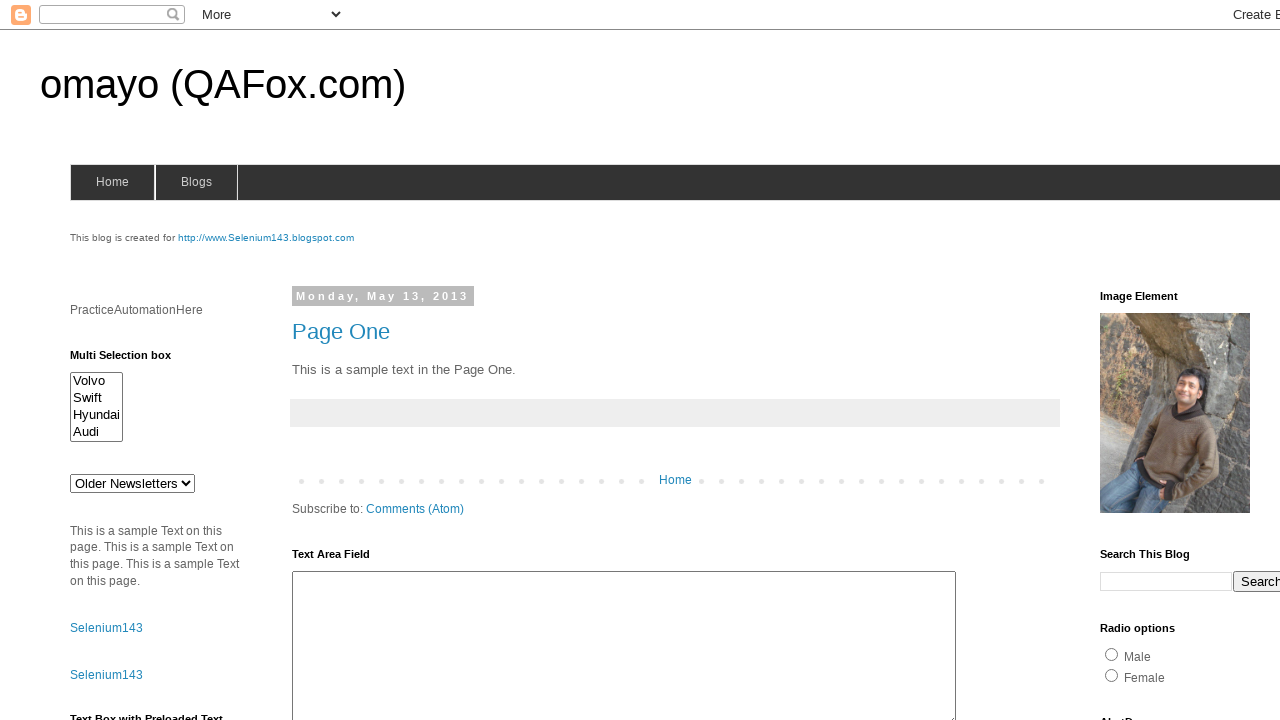

Located the double-click button element
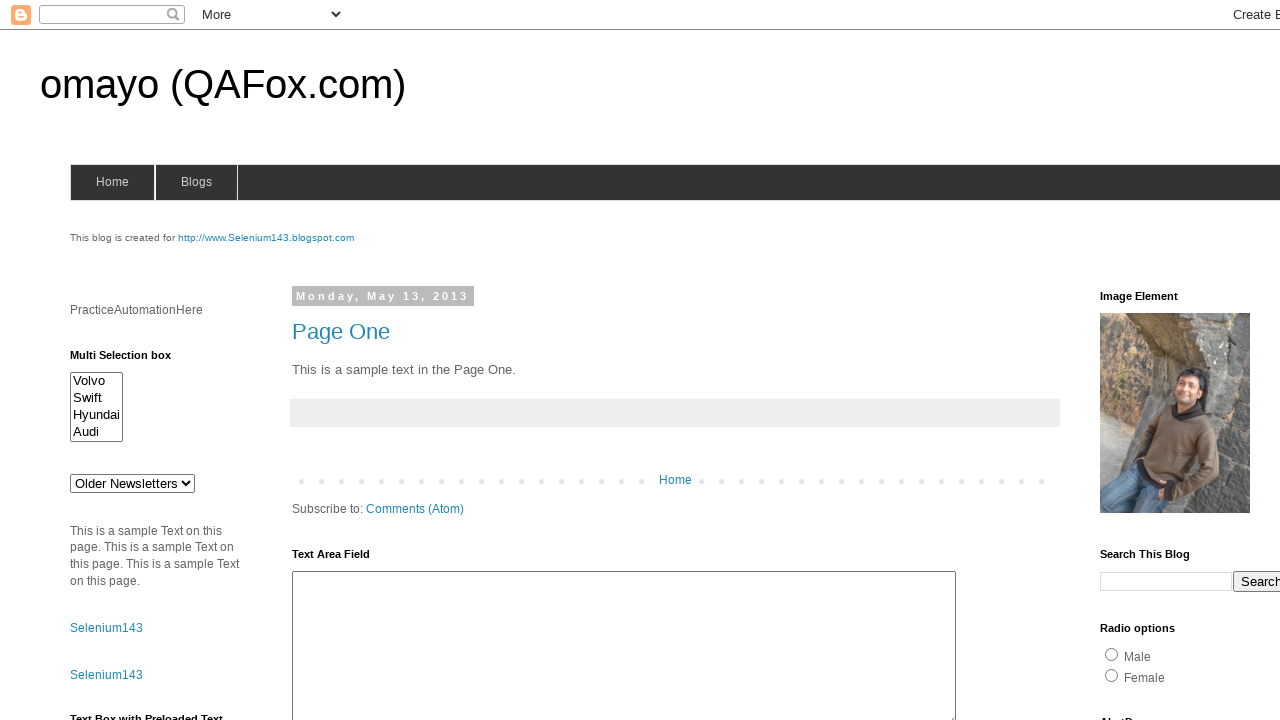

Double-clicked the button element at (129, 365) on xpath=//button[contains(text(),' Double click Here   ')]
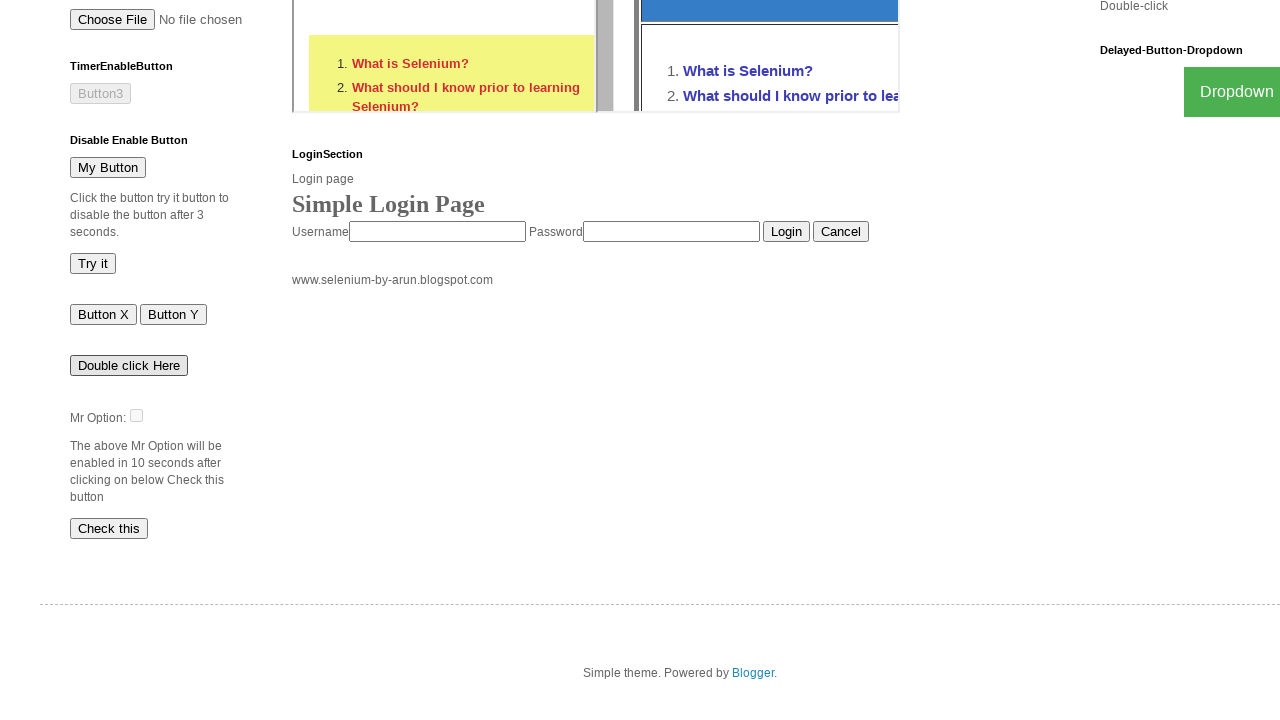

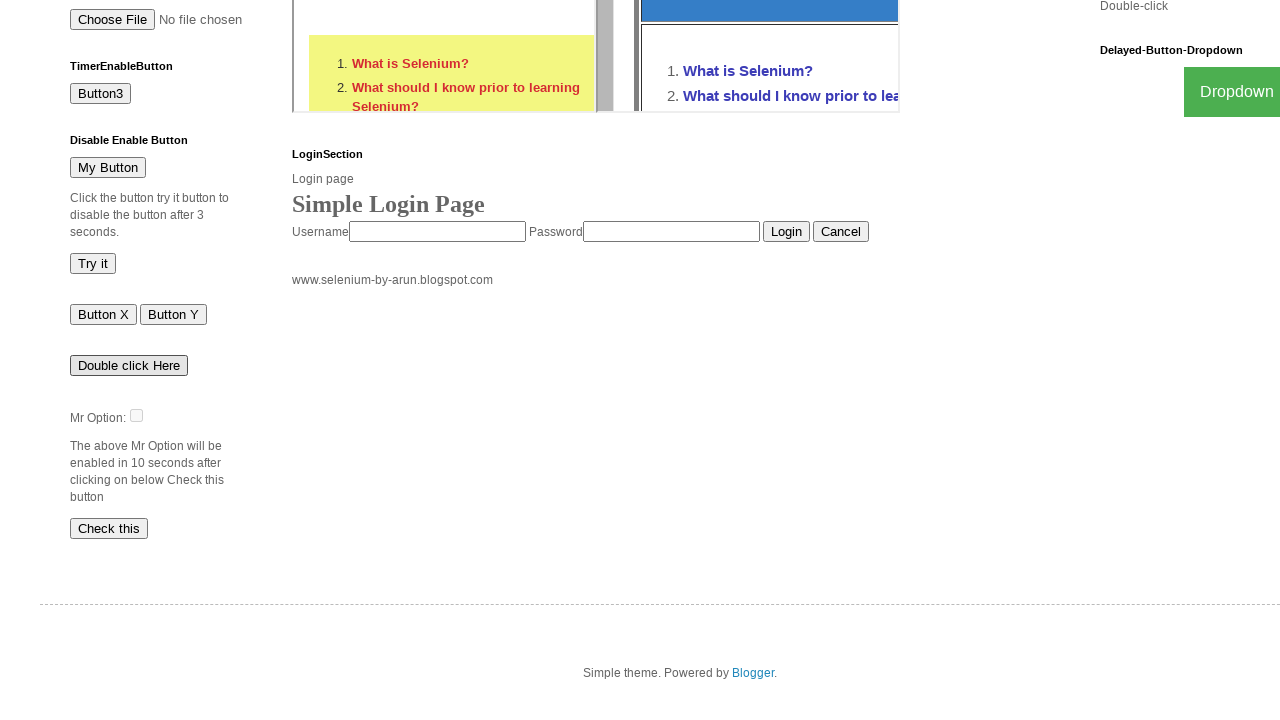